Tests shopping cart functionality by selecting "Bebidas" (Drinks) category, adding multiple drink products and a rissole product, adjusting quantities up and down, and completing checkout.

Starting URL: https://shopcart-challenge.4all.com/

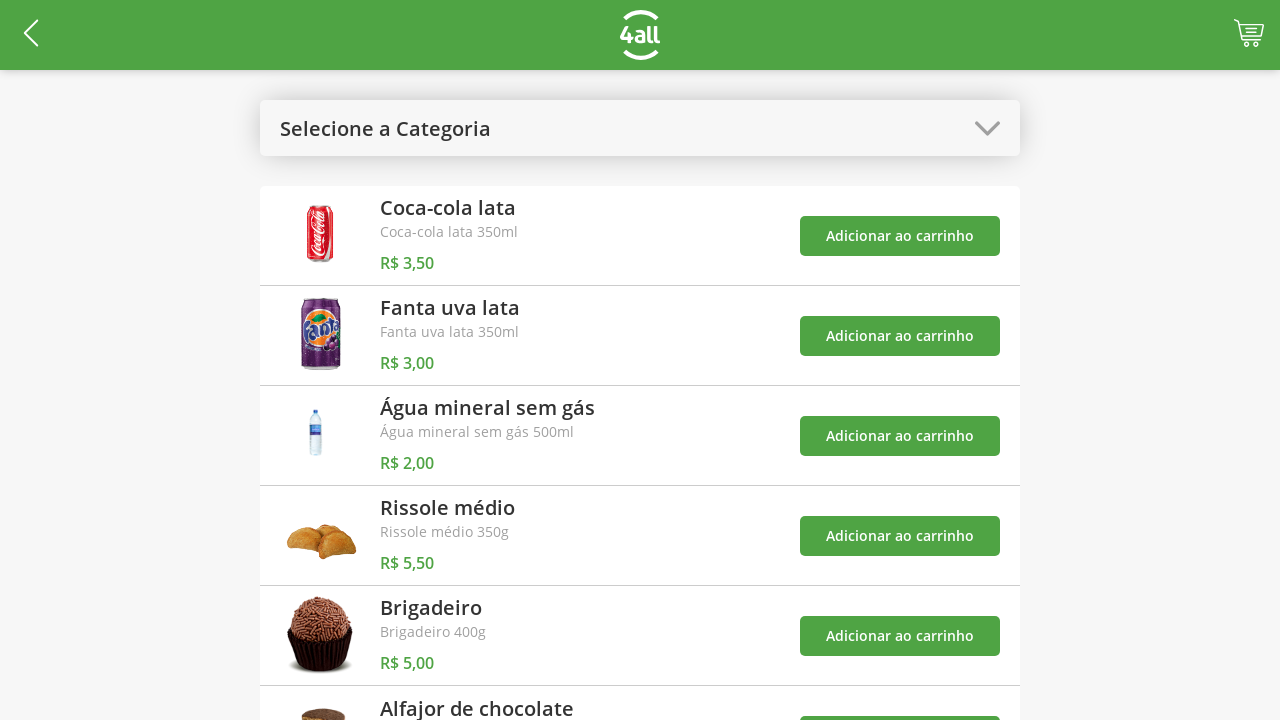

Clicked 'Select Category' button to open category dropdown at (640, 128) on #open-categories-btn
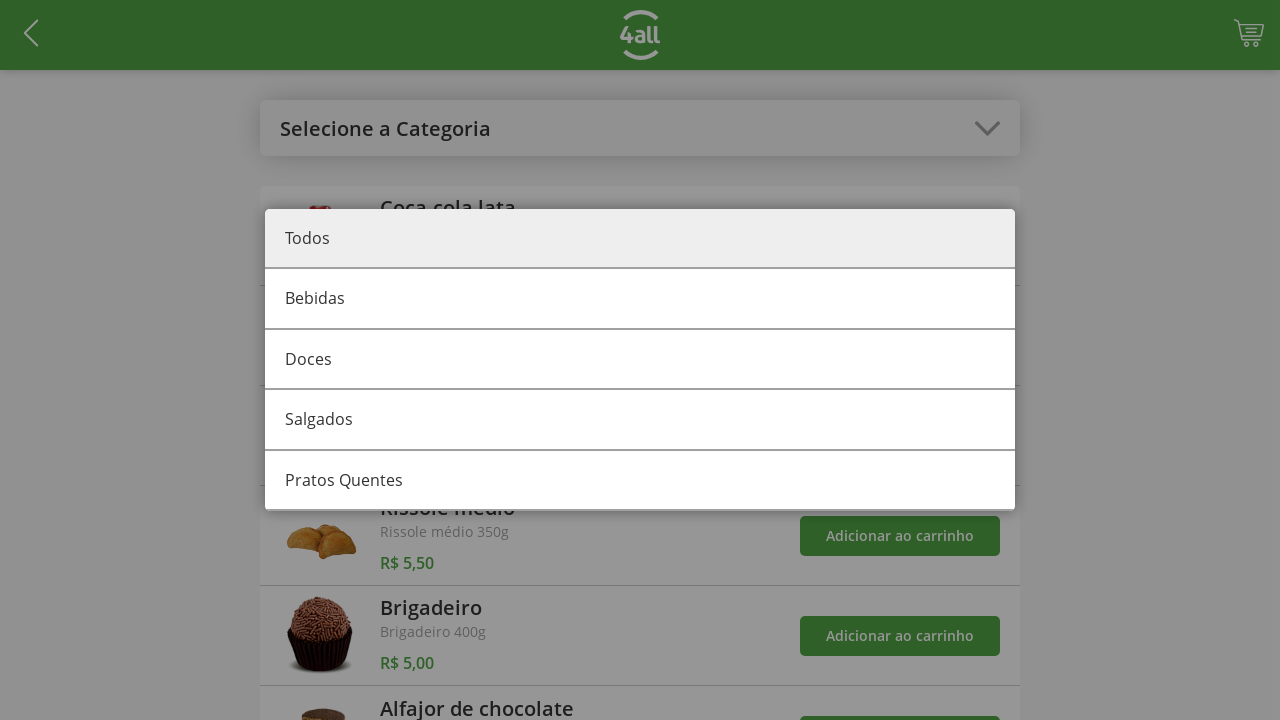

Selected 'Bebidas' (Drinks) category at (640, 300) on #category-0
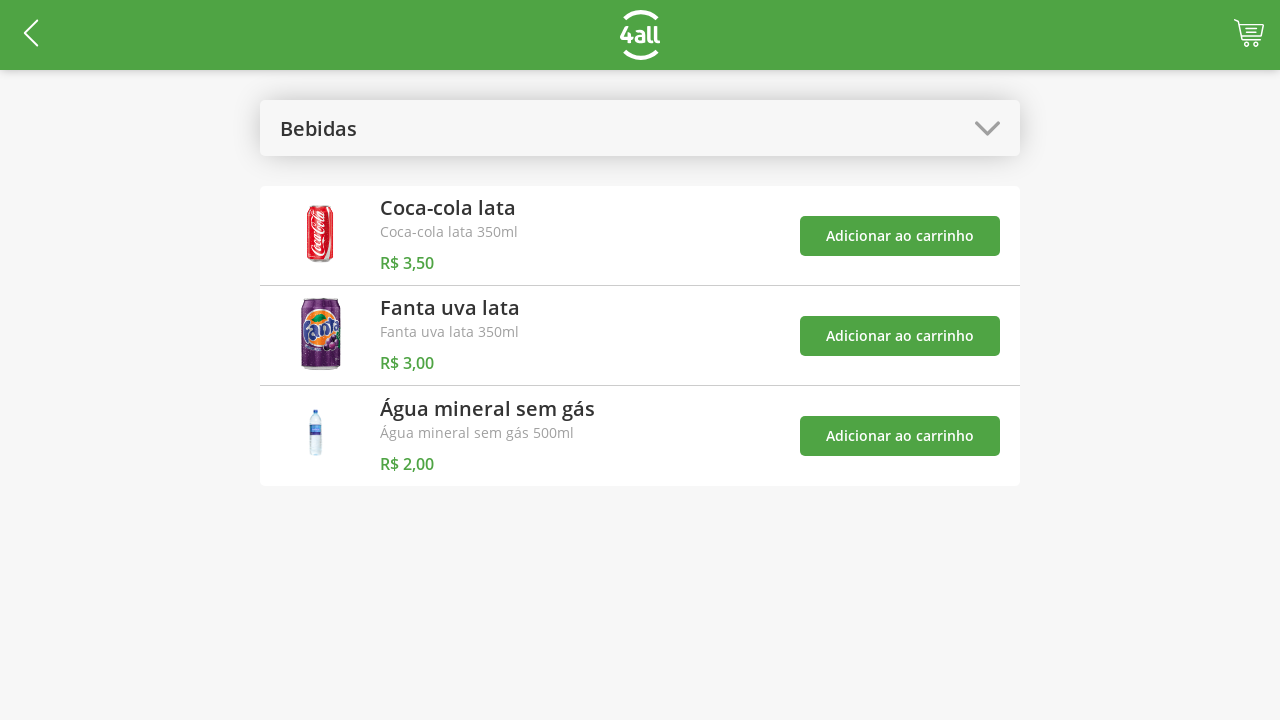

Added first drink product to cart at (900, 236) on #add-product-0-btn
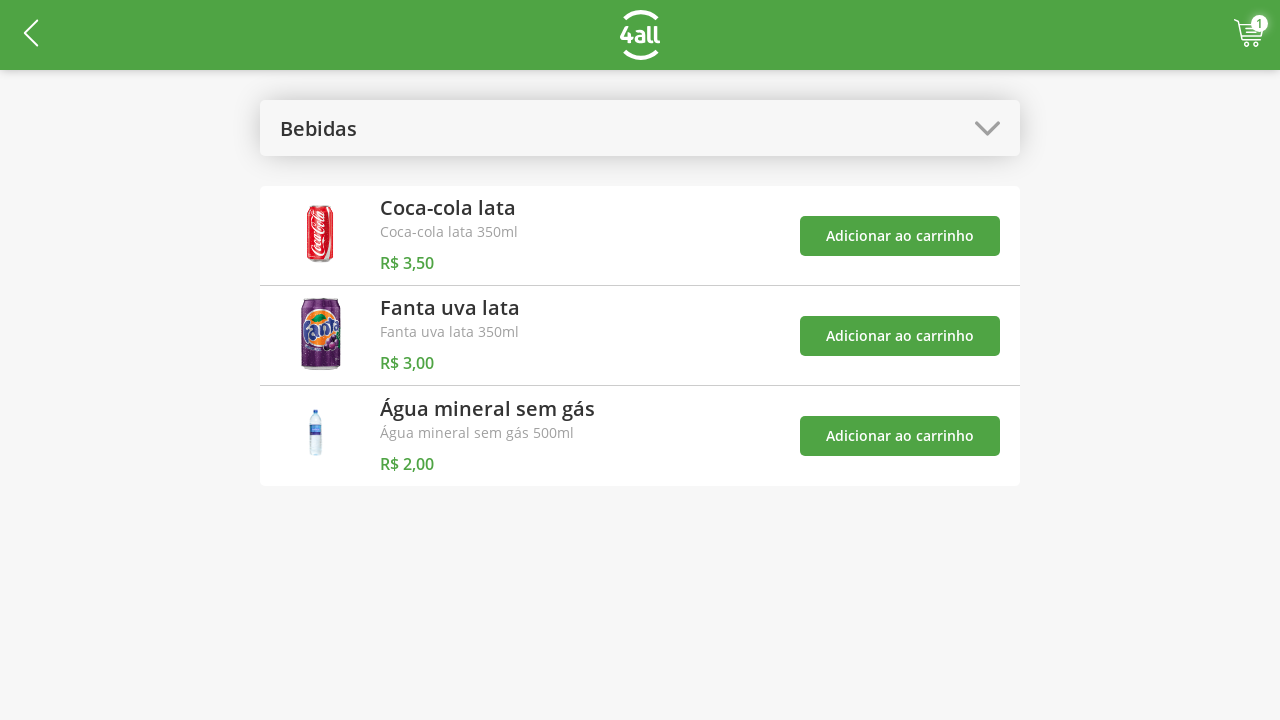

Added second drink product to cart at (900, 336) on #add-product-1-btn
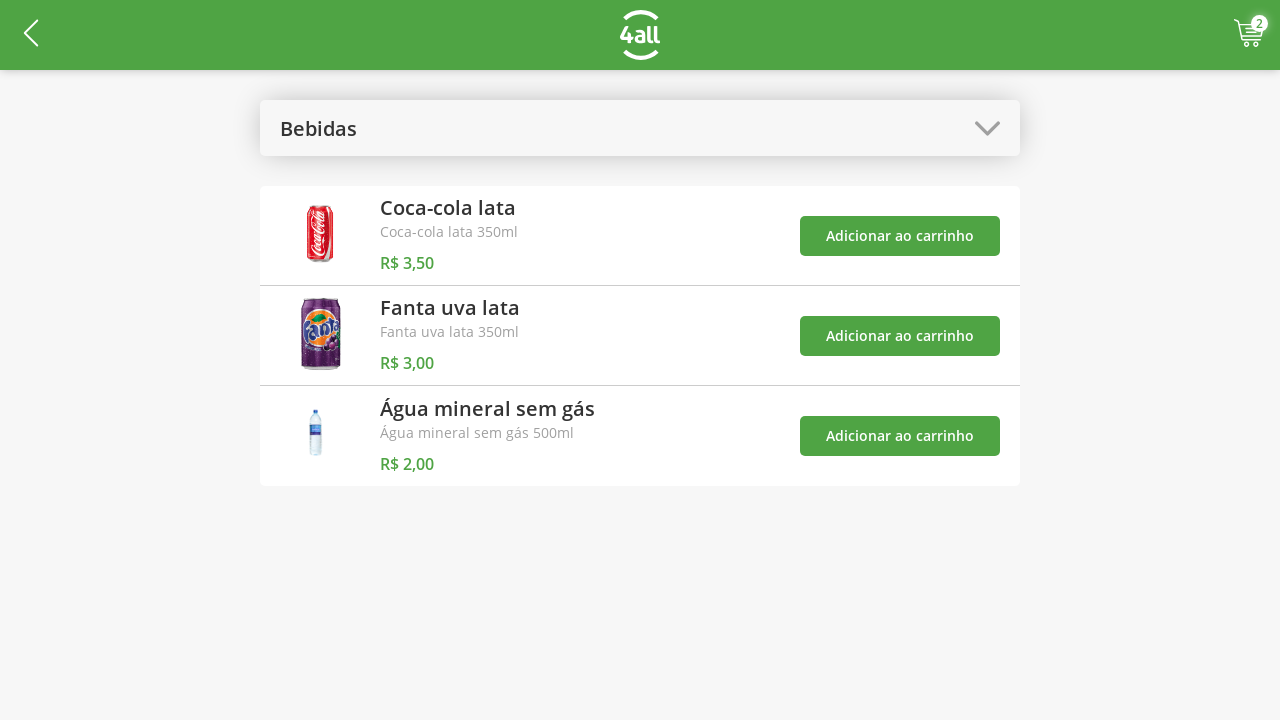

Added third drink product to cart at (900, 436) on #add-product-2-btn
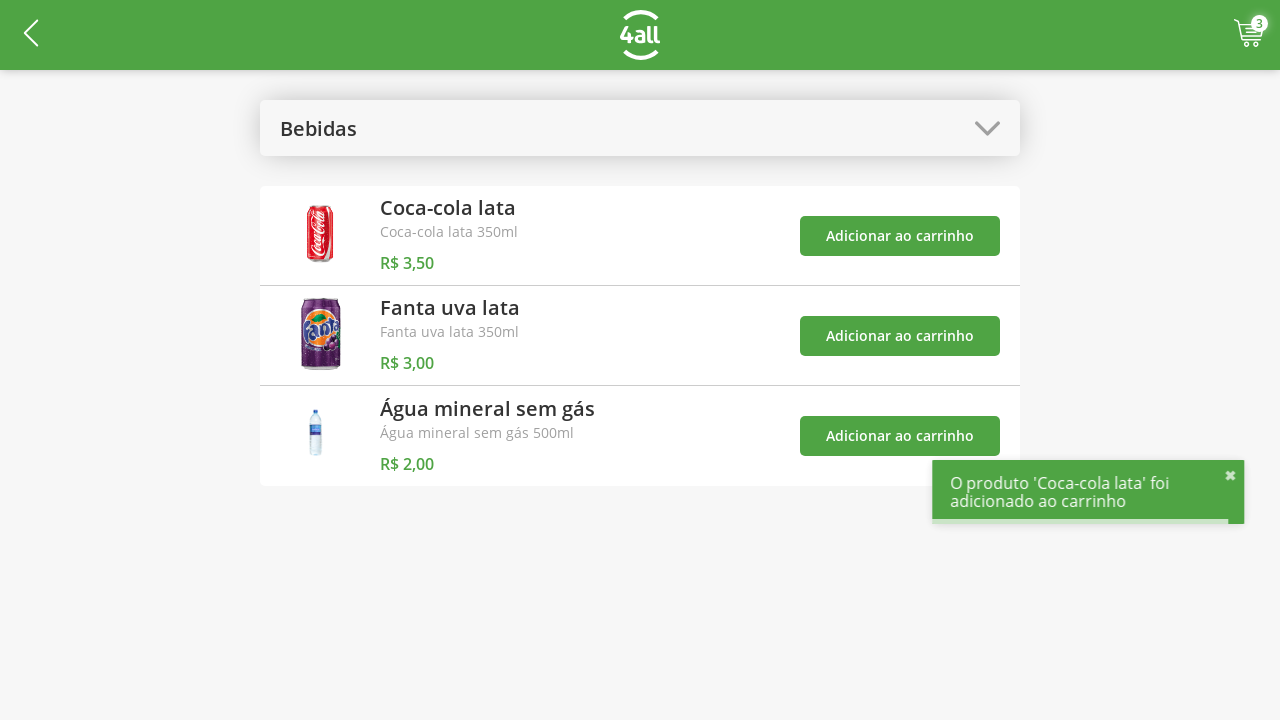

Opened category dropdown again at (640, 128) on #open-categories-btn
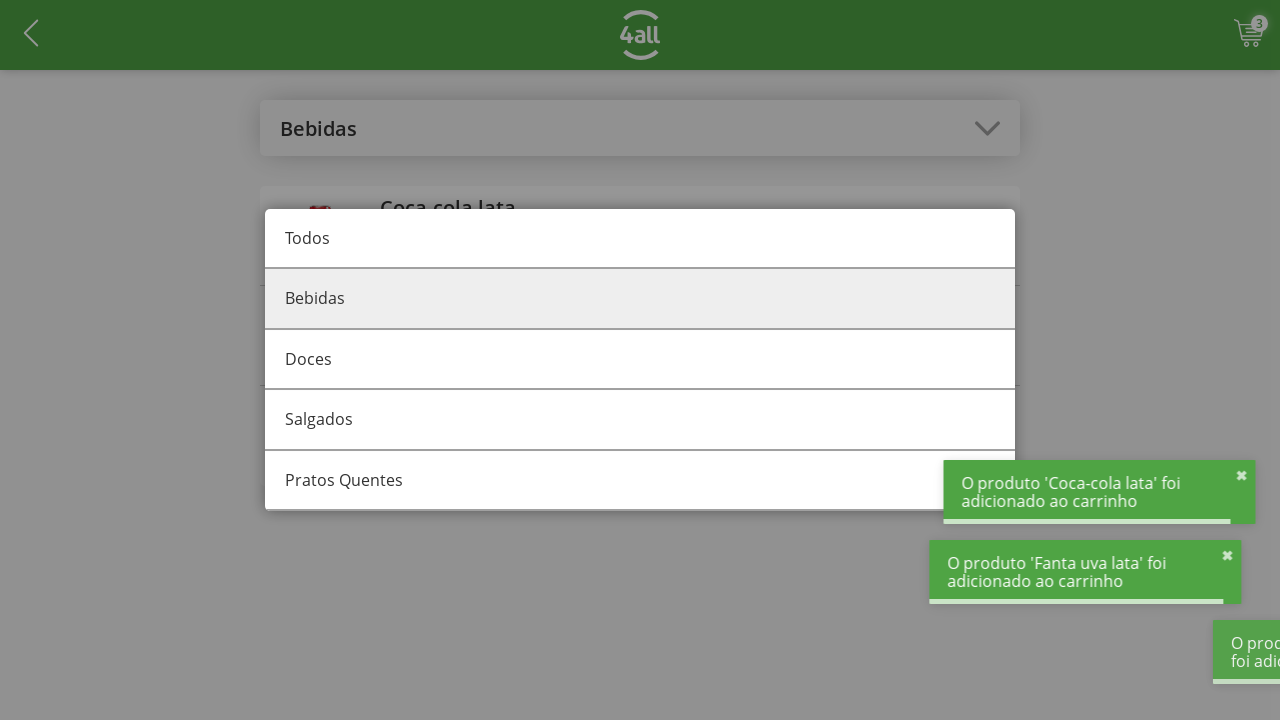

Selected 'Todos' (All) category at (640, 239) on #category-all
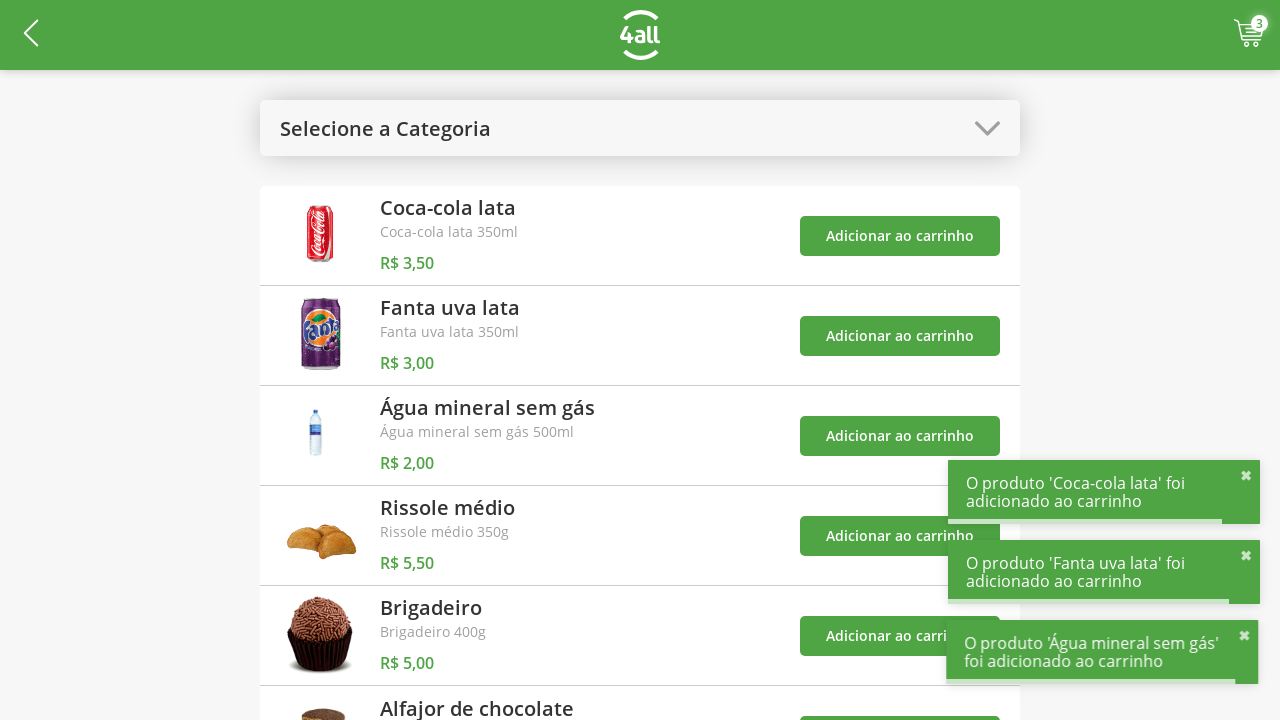

Added 'Rissole médio' product to cart at (900, 536) on #add-product-3-btn
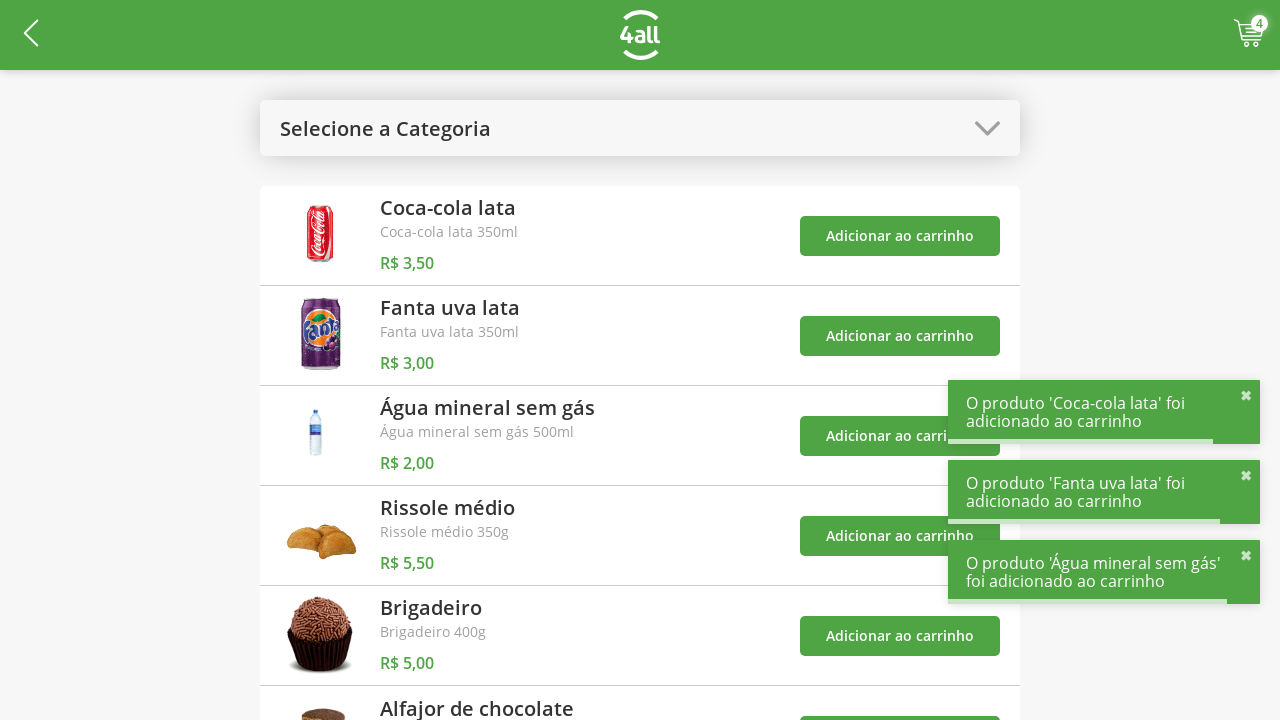

Clicked cart button to view shopping cart at (1249, 35) on #cart-btn
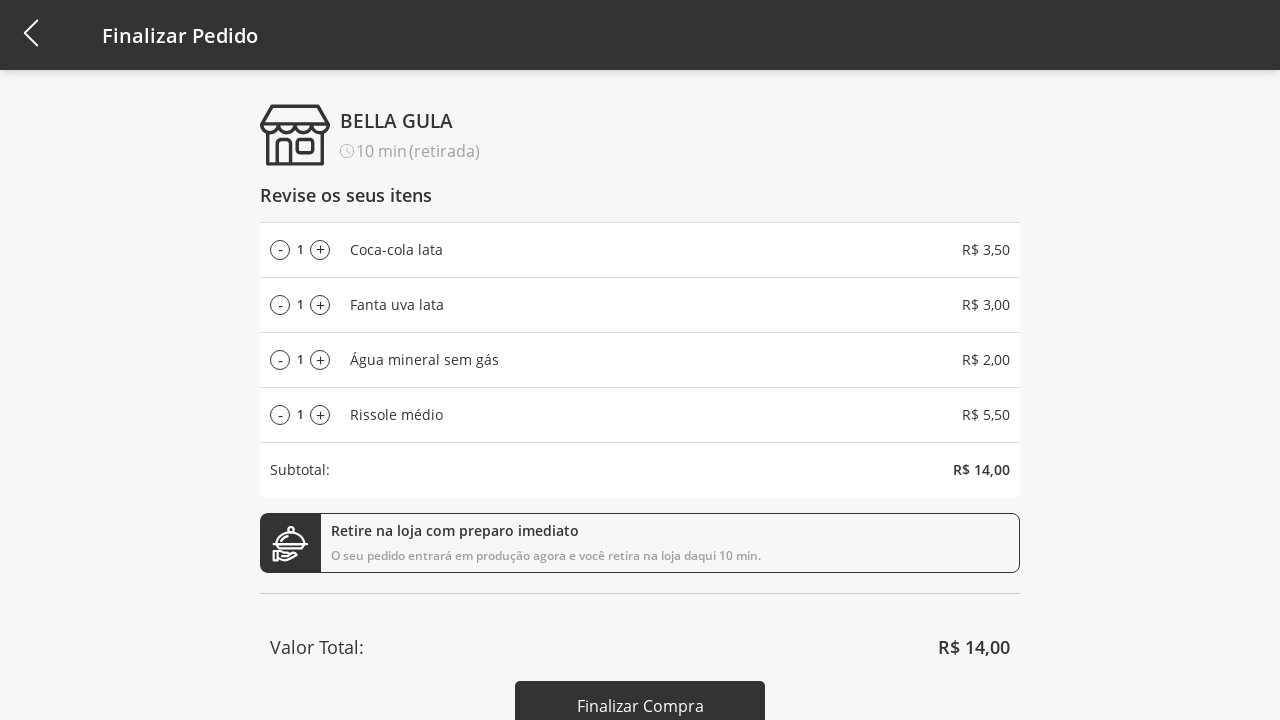

Increased 'Rissole médio' quantity (click 1 of 8) at (320, 415) on #add-product-3-qtd
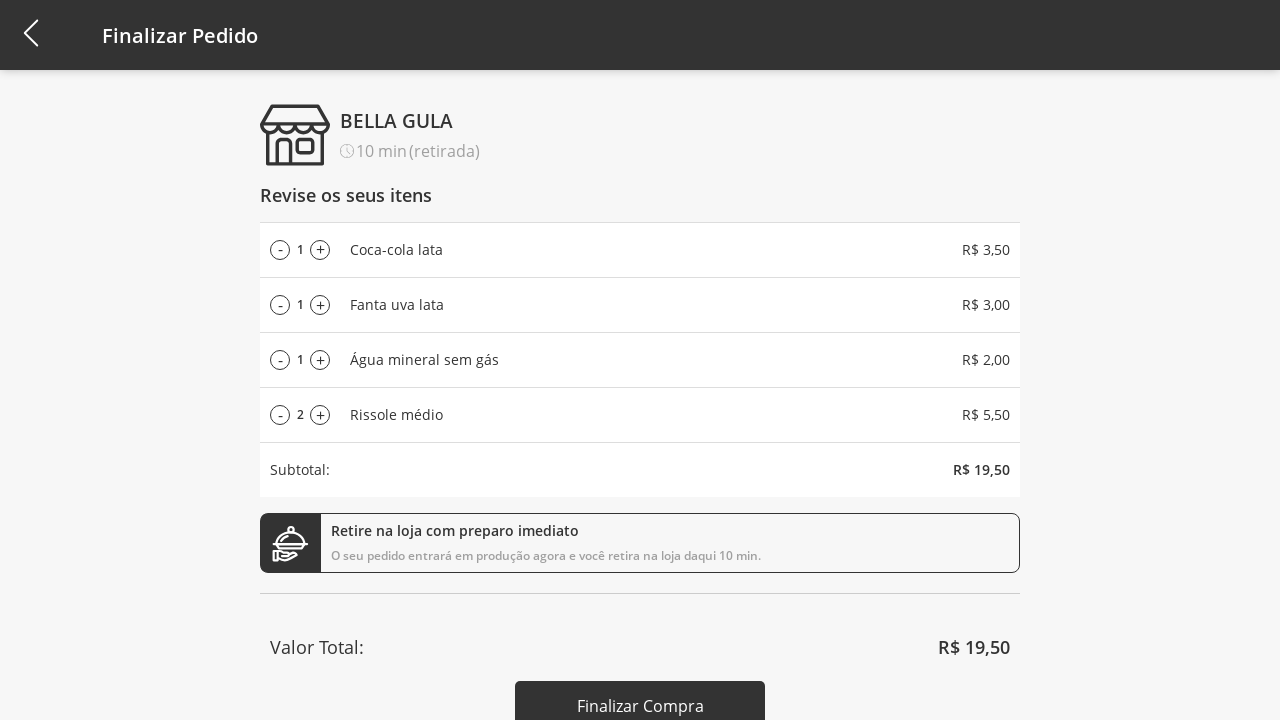

Increased 'Rissole médio' quantity (click 2 of 8) at (320, 415) on #add-product-3-qtd
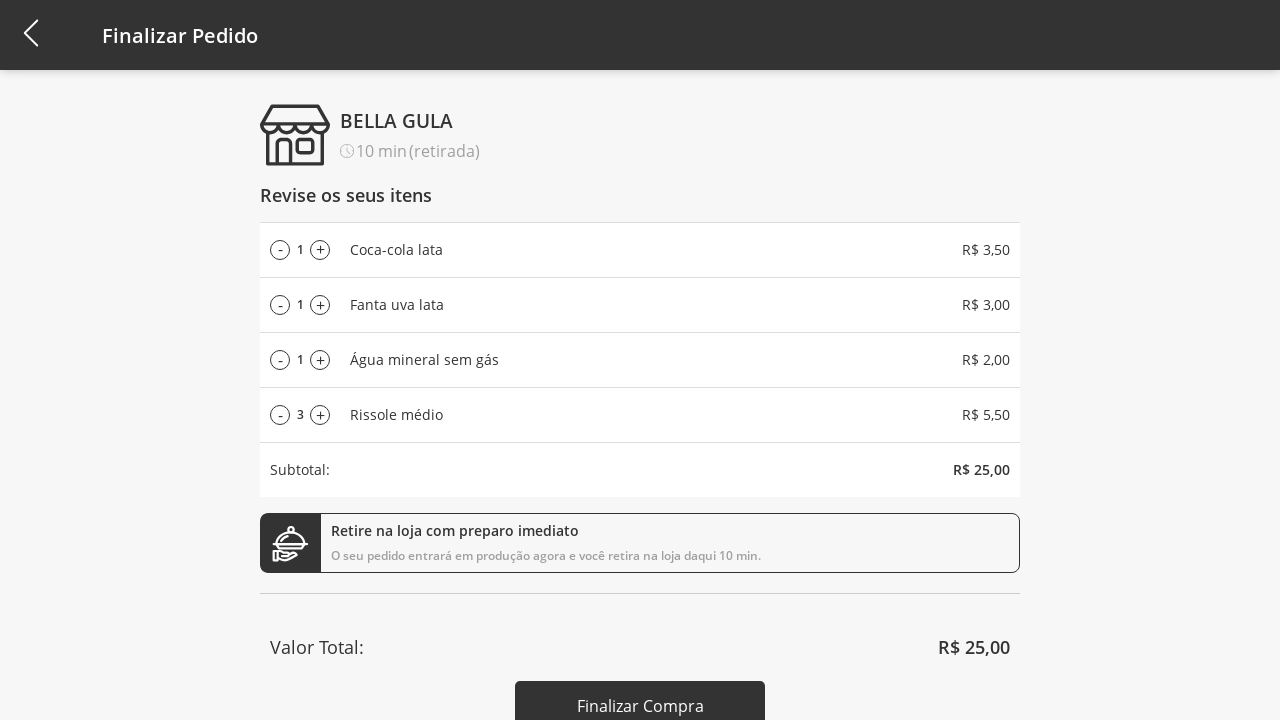

Increased 'Rissole médio' quantity (click 3 of 8) at (320, 415) on #add-product-3-qtd
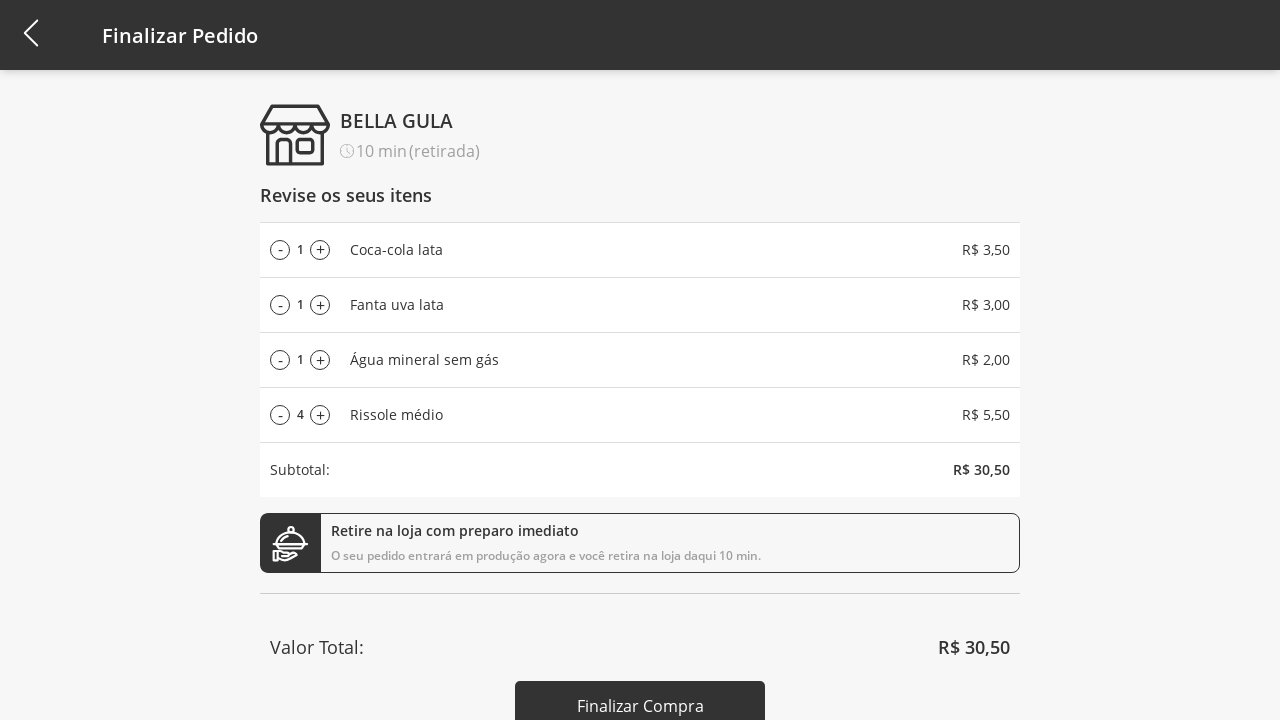

Increased 'Rissole médio' quantity (click 4 of 8) at (320, 415) on #add-product-3-qtd
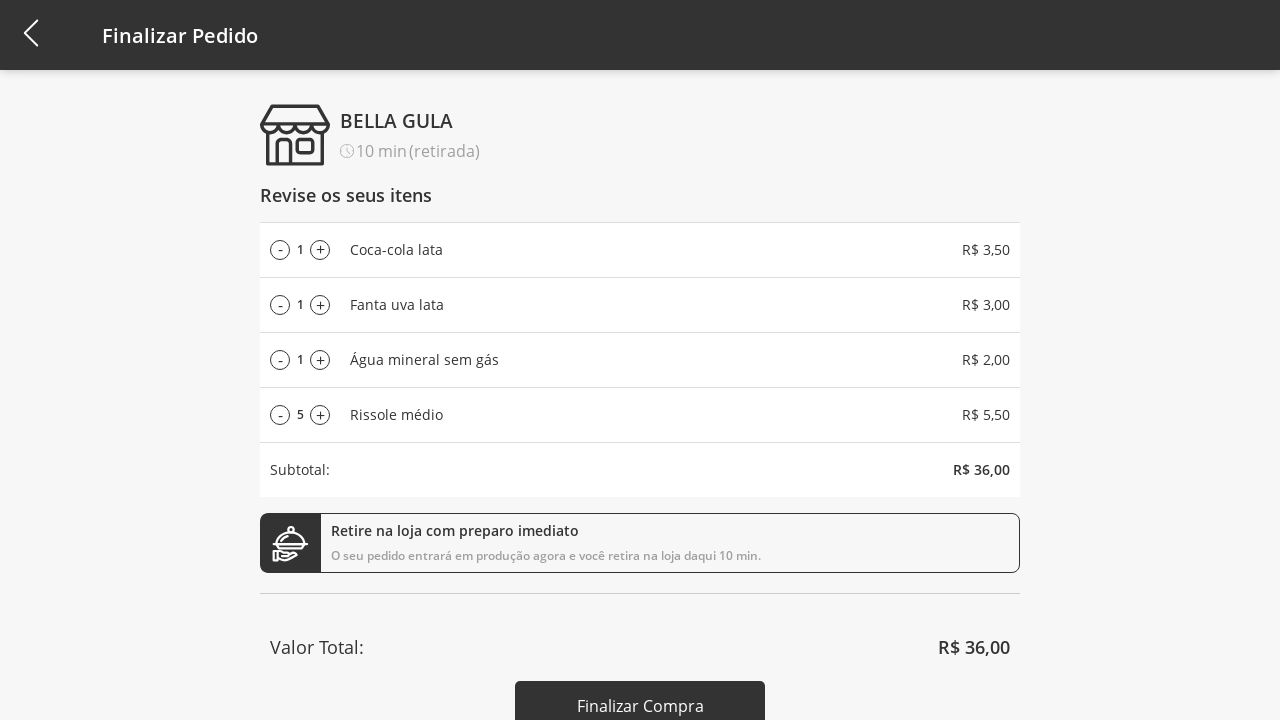

Increased 'Rissole médio' quantity (click 5 of 8) at (320, 415) on #add-product-3-qtd
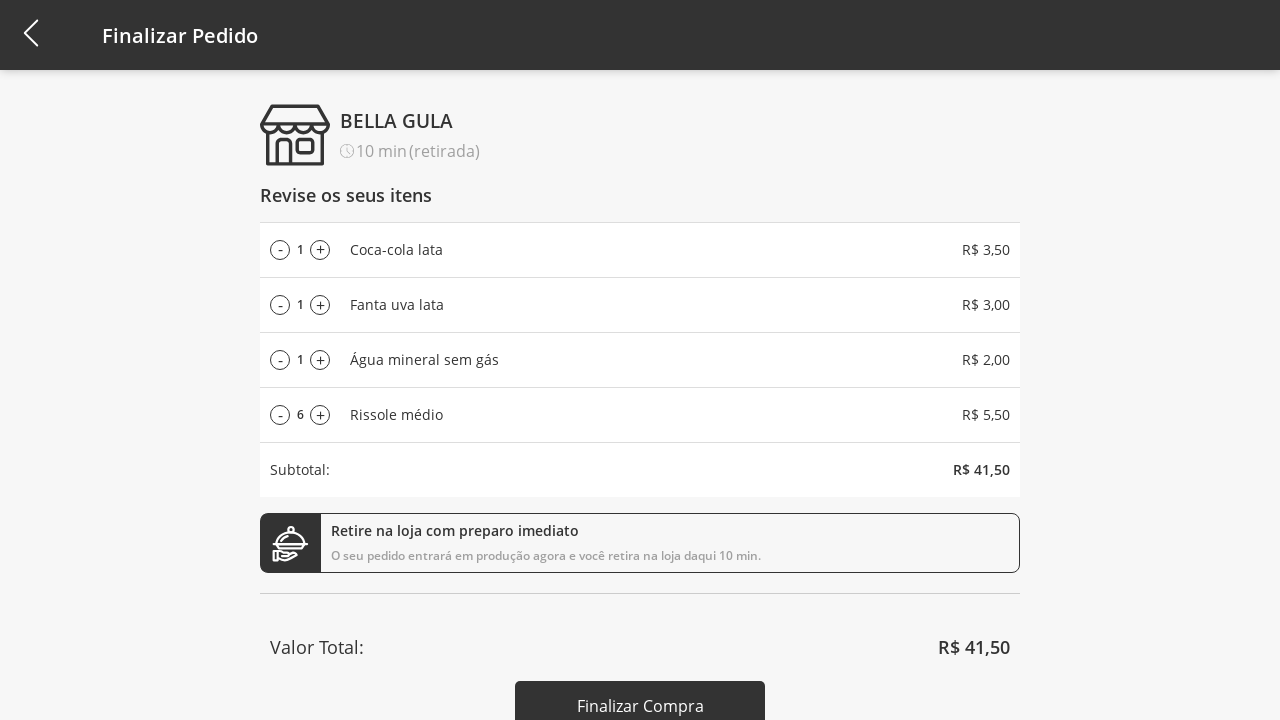

Increased 'Rissole médio' quantity (click 6 of 8) at (320, 415) on #add-product-3-qtd
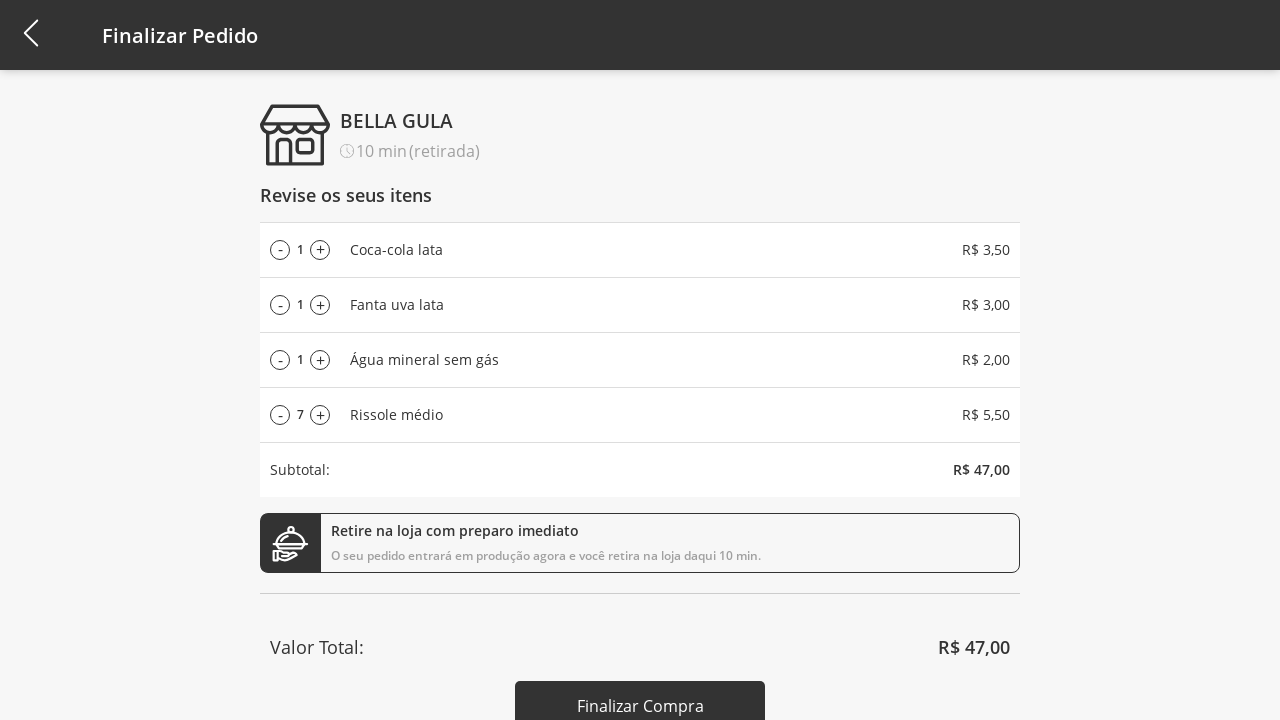

Increased 'Rissole médio' quantity (click 7 of 8) at (320, 415) on #add-product-3-qtd
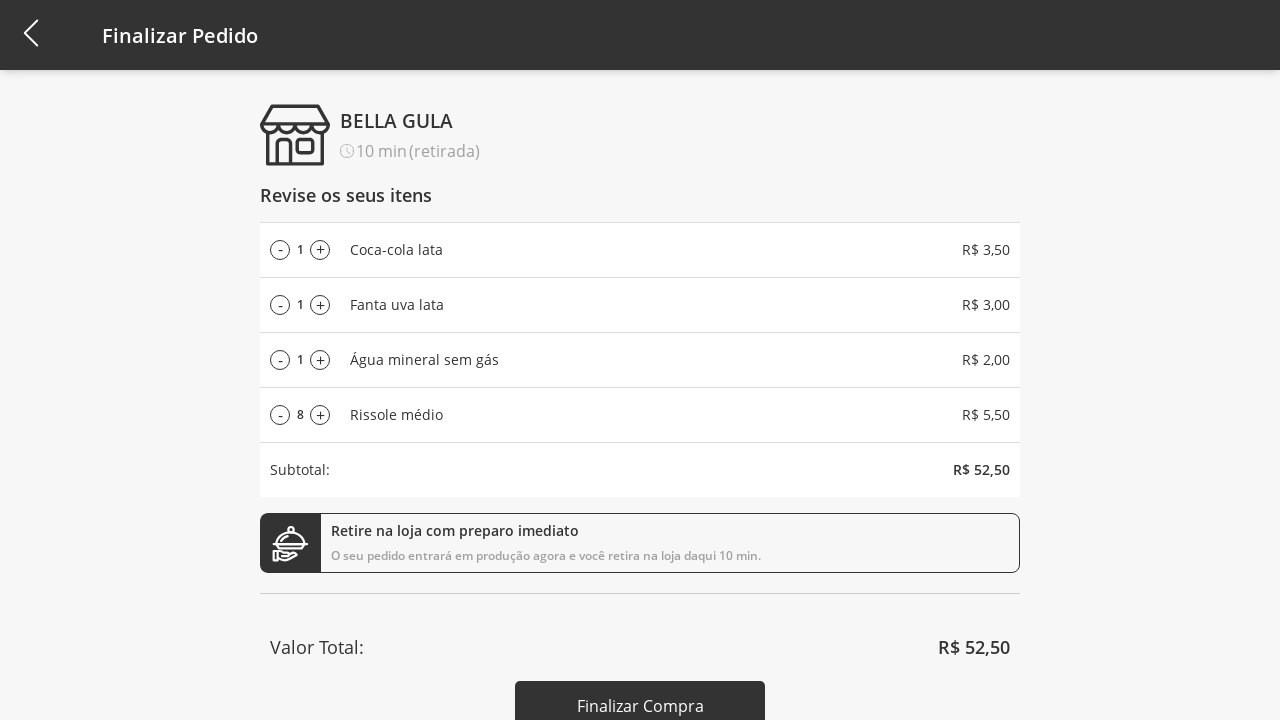

Increased 'Rissole médio' quantity (click 8 of 8) at (320, 415) on #add-product-3-qtd
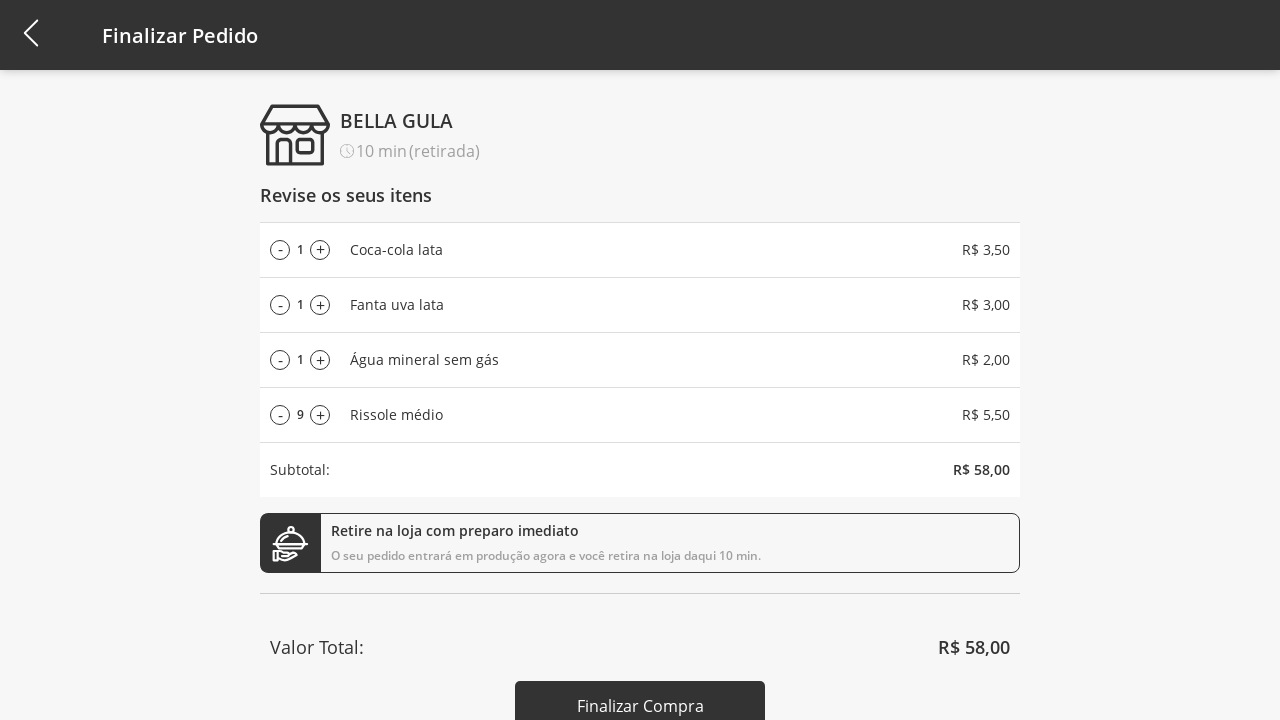

Decreased 'Rissole médio' quantity (click 1 of 4) at (280, 415) on #remove-product-3-qtd
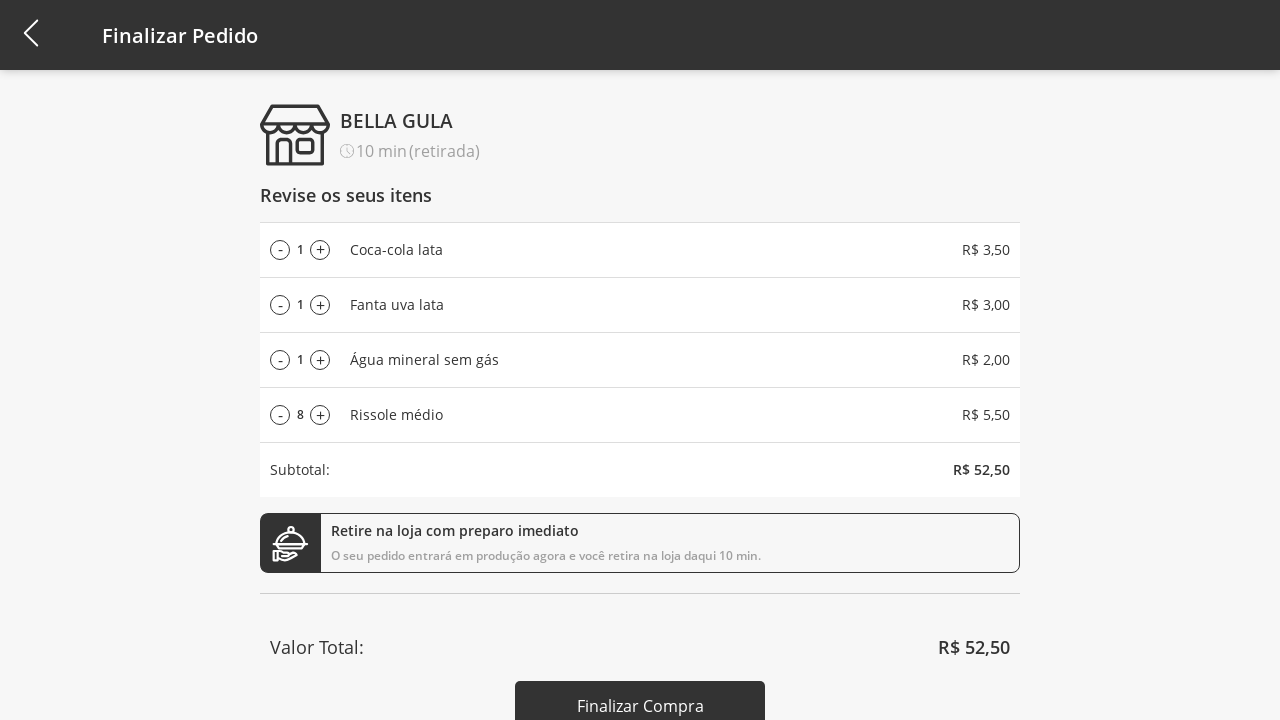

Decreased 'Rissole médio' quantity (click 2 of 4) at (280, 415) on #remove-product-3-qtd
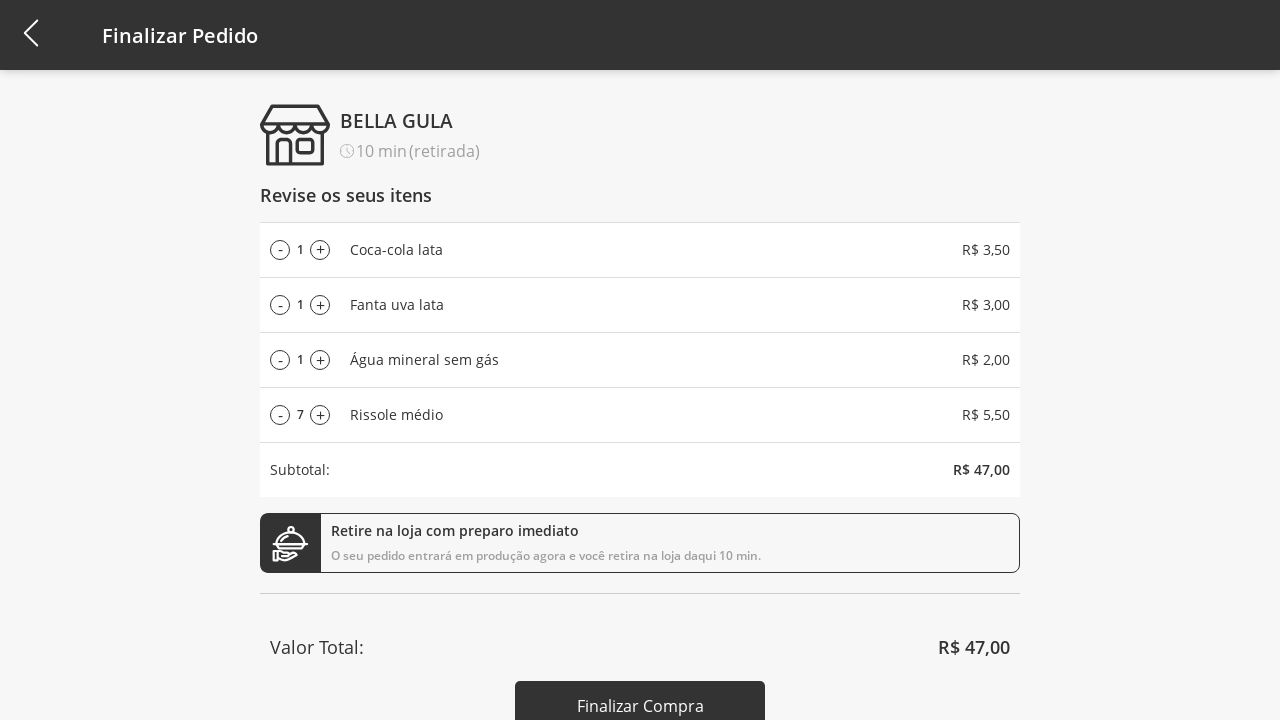

Decreased 'Rissole médio' quantity (click 3 of 4) at (280, 415) on #remove-product-3-qtd
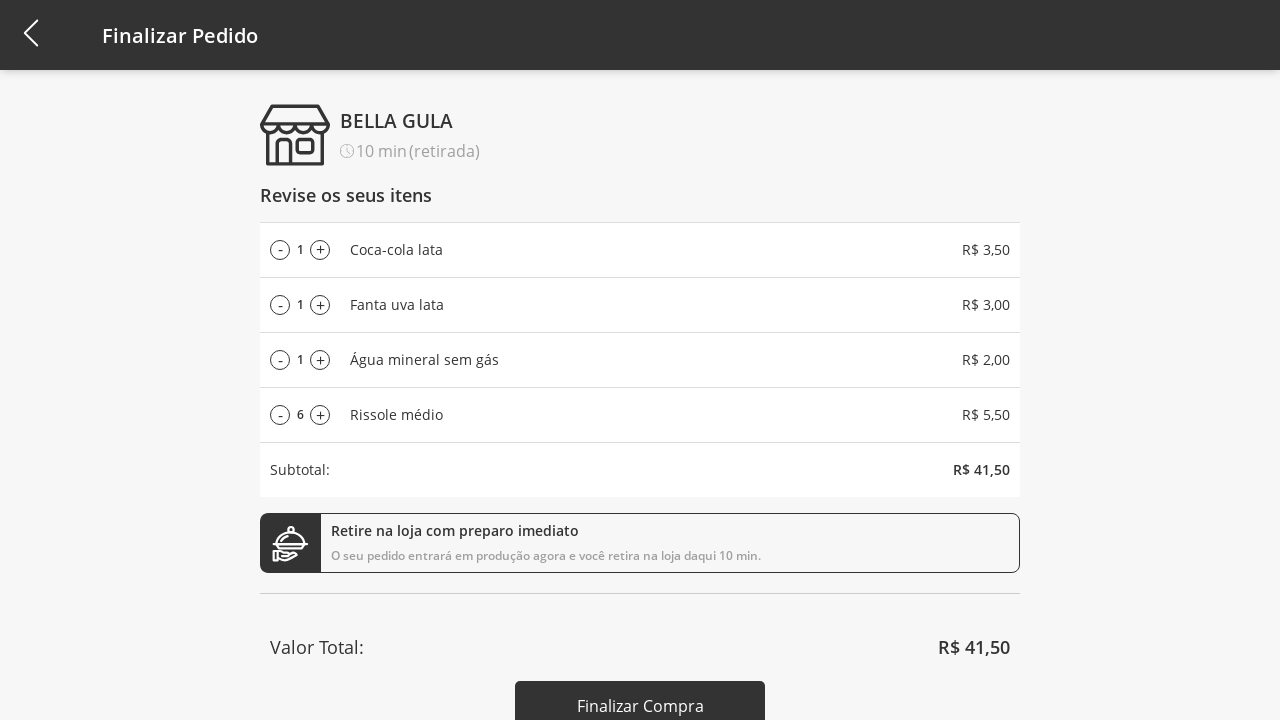

Decreased 'Rissole médio' quantity (click 4 of 4) at (280, 415) on #remove-product-3-qtd
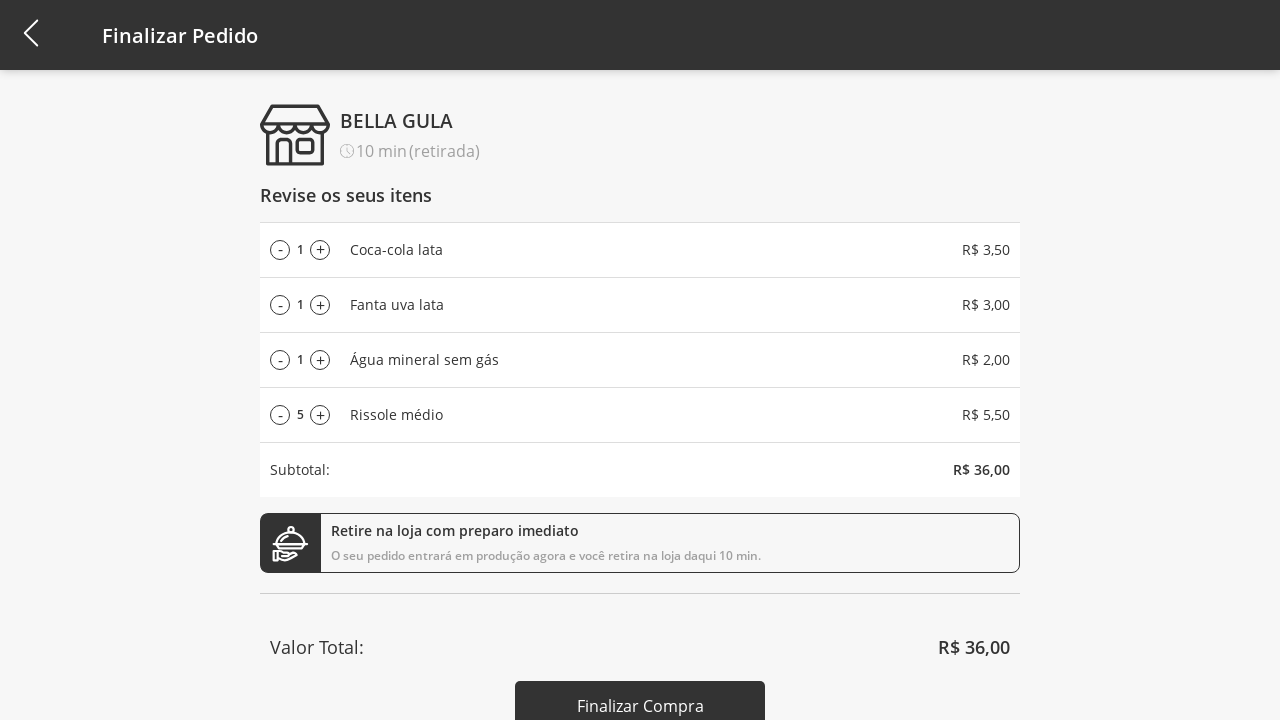

Waited for total price to be visible
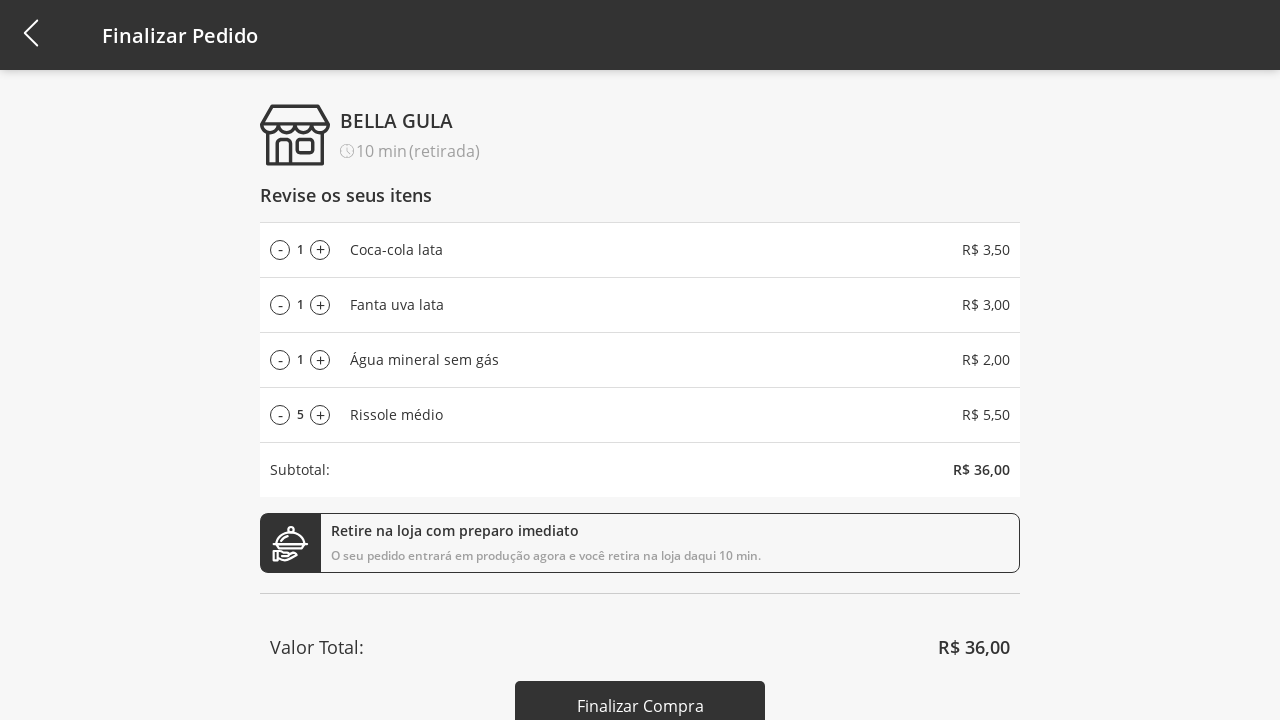

Clicked 'Finish checkout' button to complete purchase at (640, 695) on #finish-checkout-button
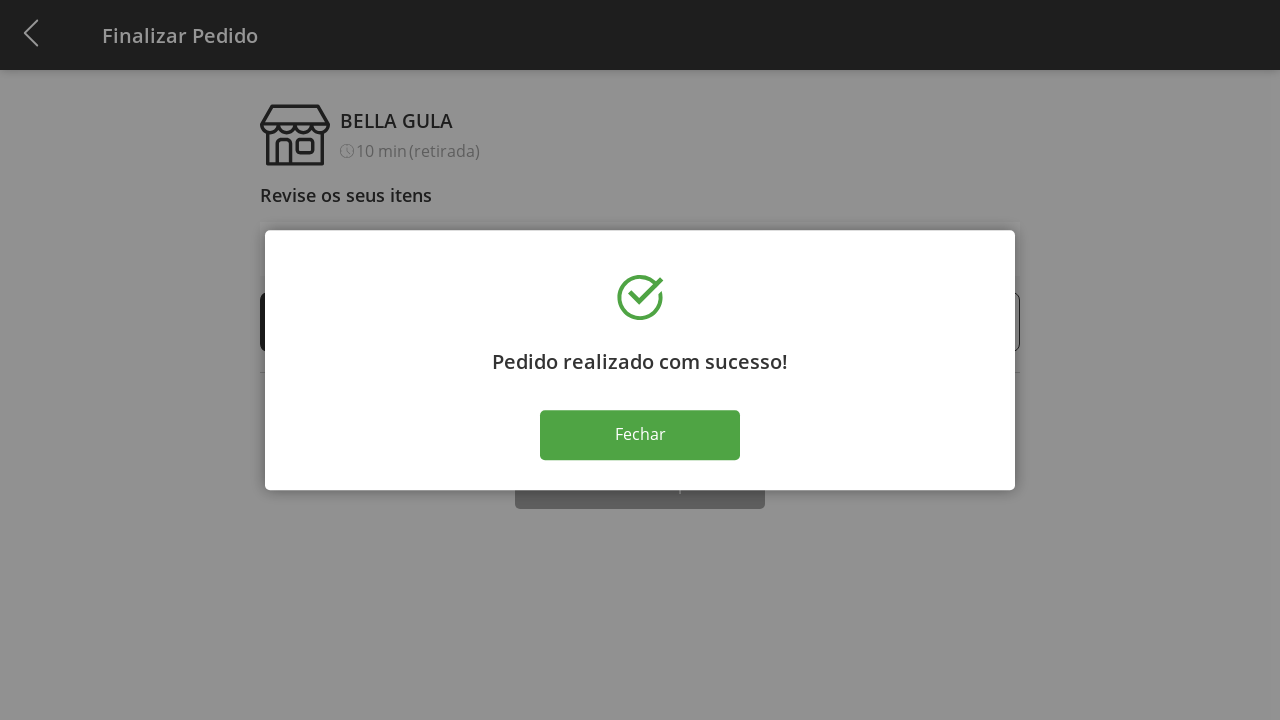

Success modal appeared after checkout completion
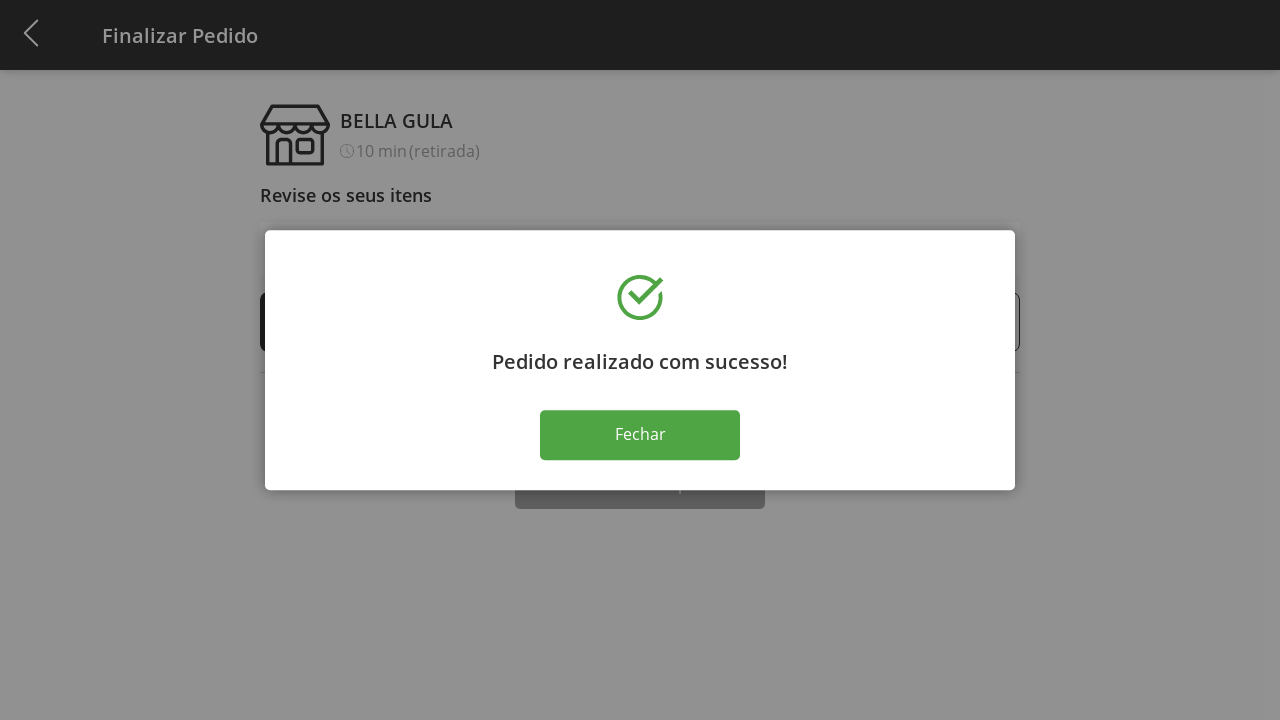

Clicked close button to dismiss success modal at (640, 435) on .close-modal
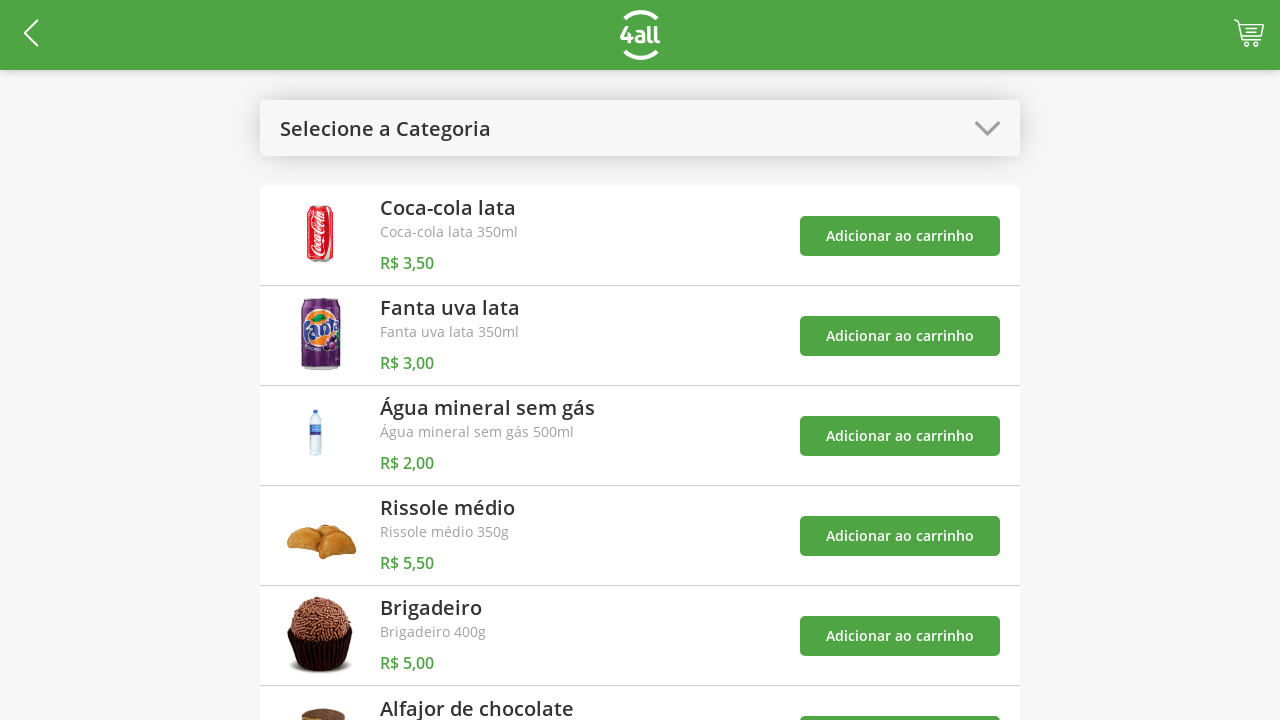

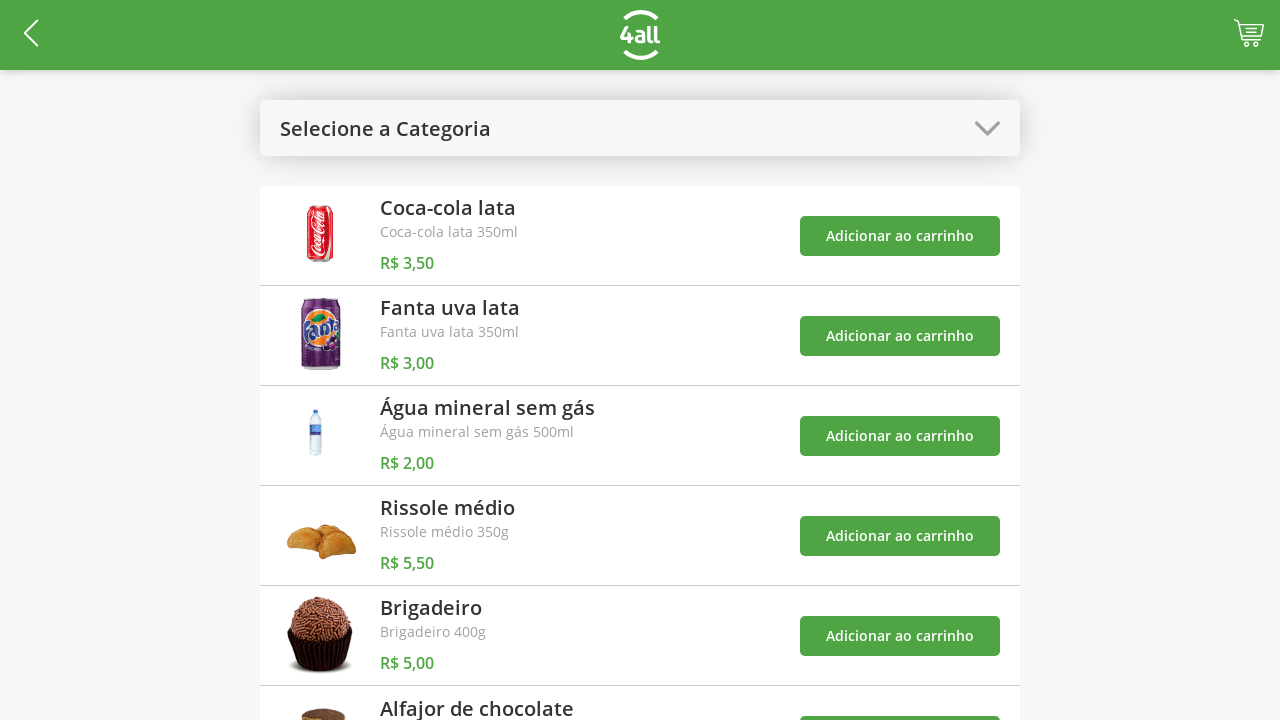